Tests keyboard shortcuts functionality by entering text in a textarea, selecting all with Ctrl+A, copying with Ctrl+C, navigating with Tab, and pasting with Ctrl+V into another textarea

Starting URL: https://text-compare.com/

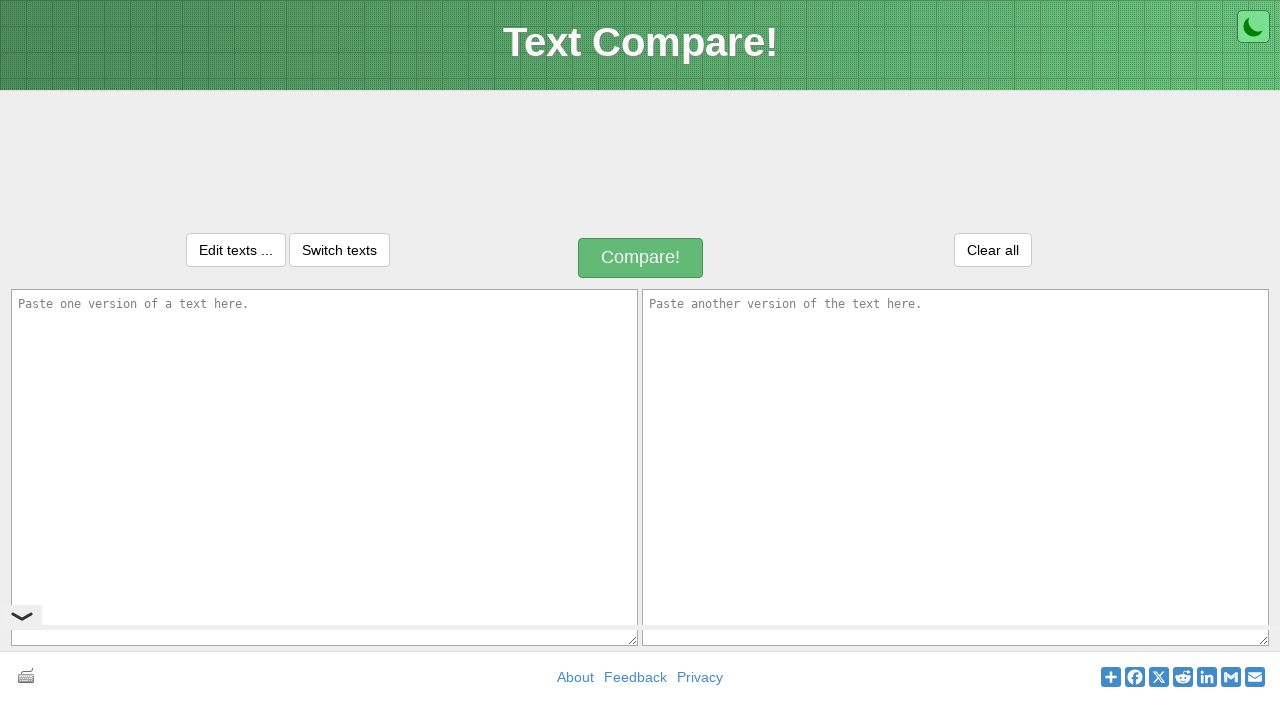

Entered 'Hello, world!' text in the first textarea on #inputText1
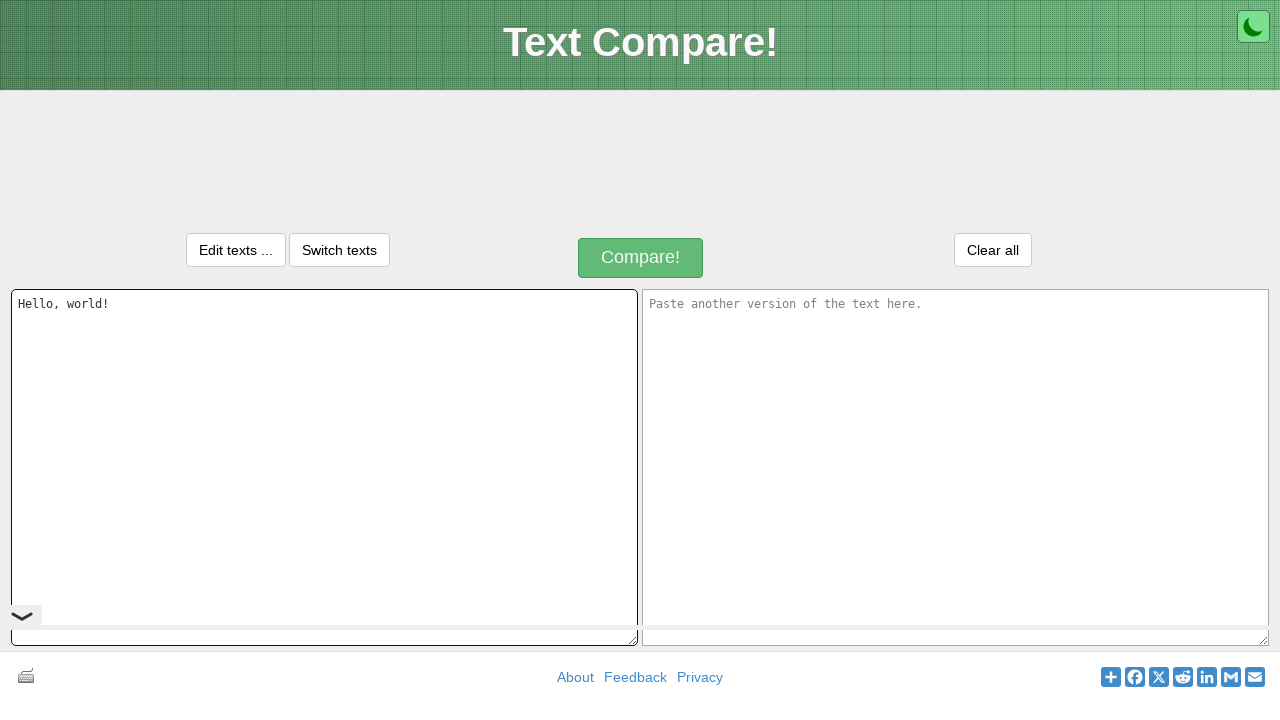

Selected all text in first textarea with Ctrl+A on #inputText1
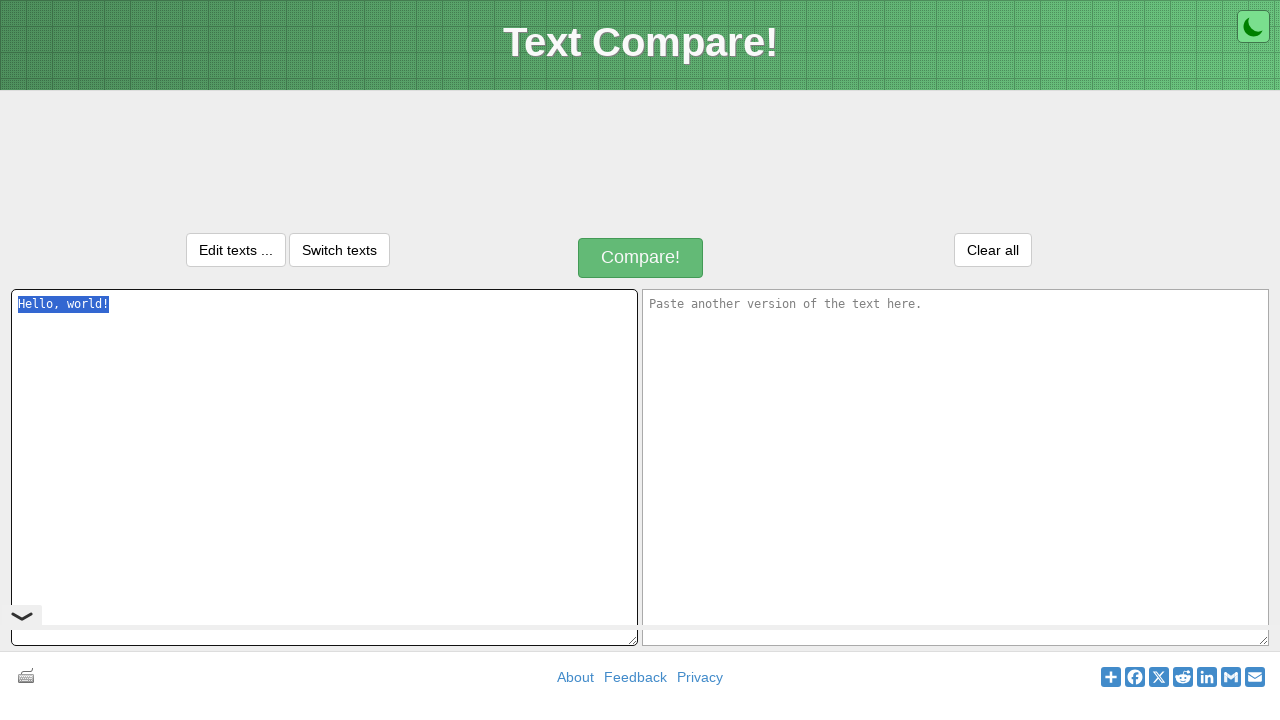

Copied selected text from first textarea with Ctrl+C on #inputText1
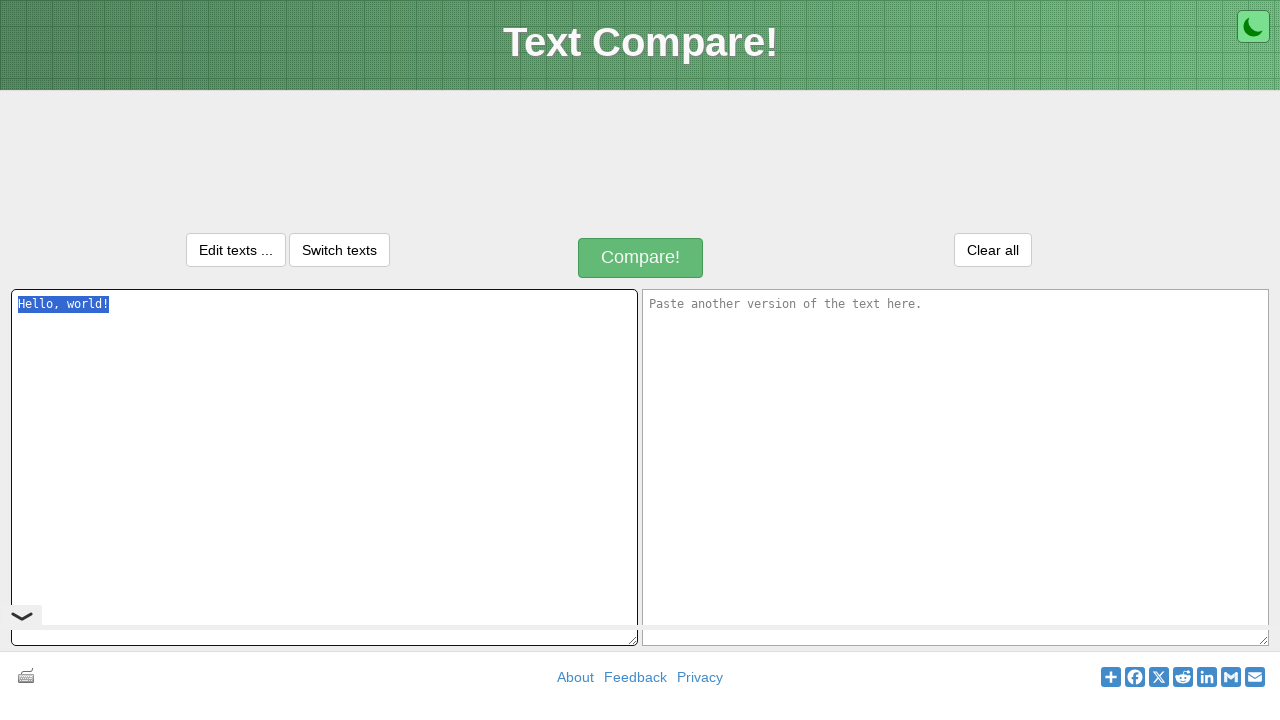

Pressed Tab to navigate to second textarea on #inputText1
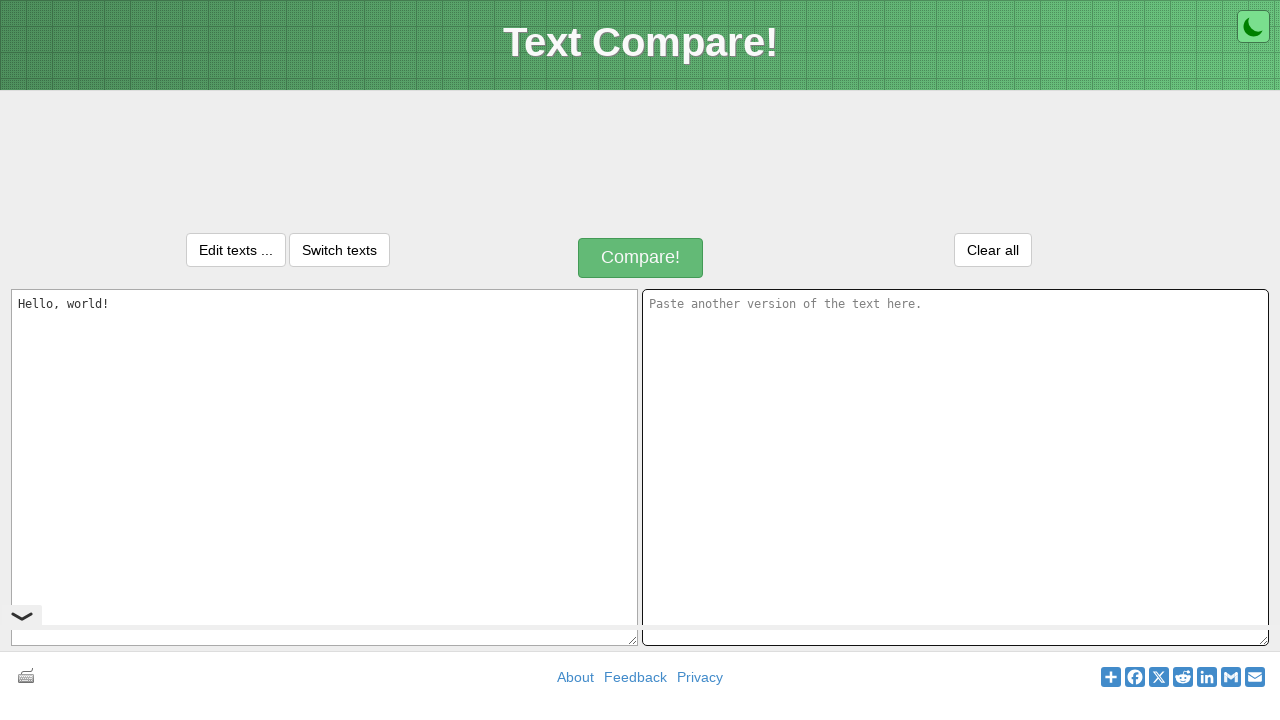

Pasted text into second textarea with Ctrl+V on #inputText2
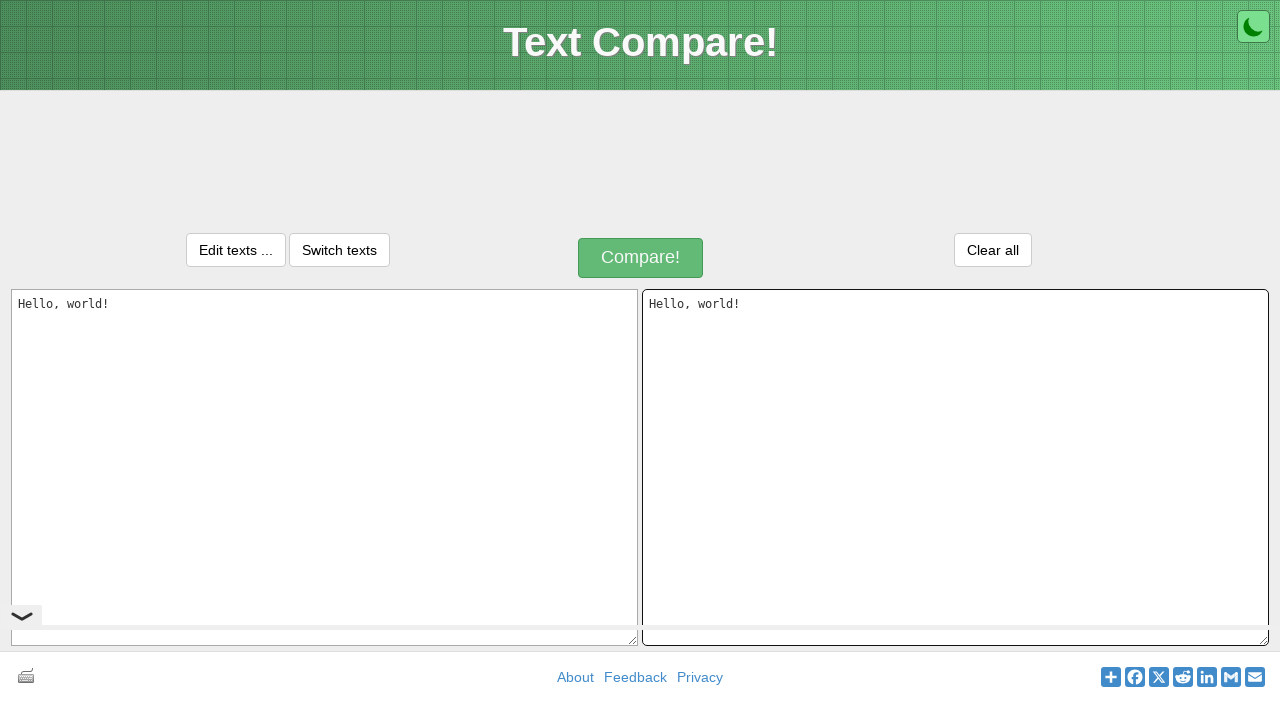

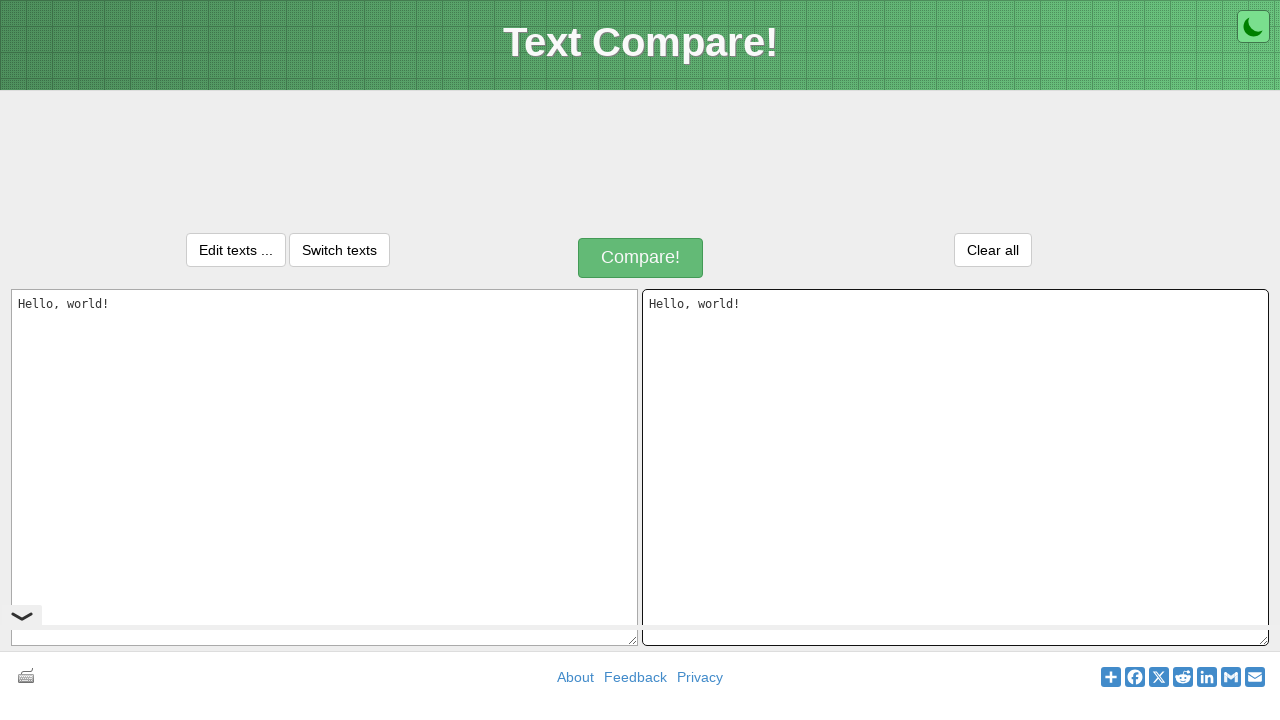